Navigates to the Broken Links - Images section and clicks on the broken link to verify it returns a 500 error or fails to load

Starting URL: https://demoqa.com

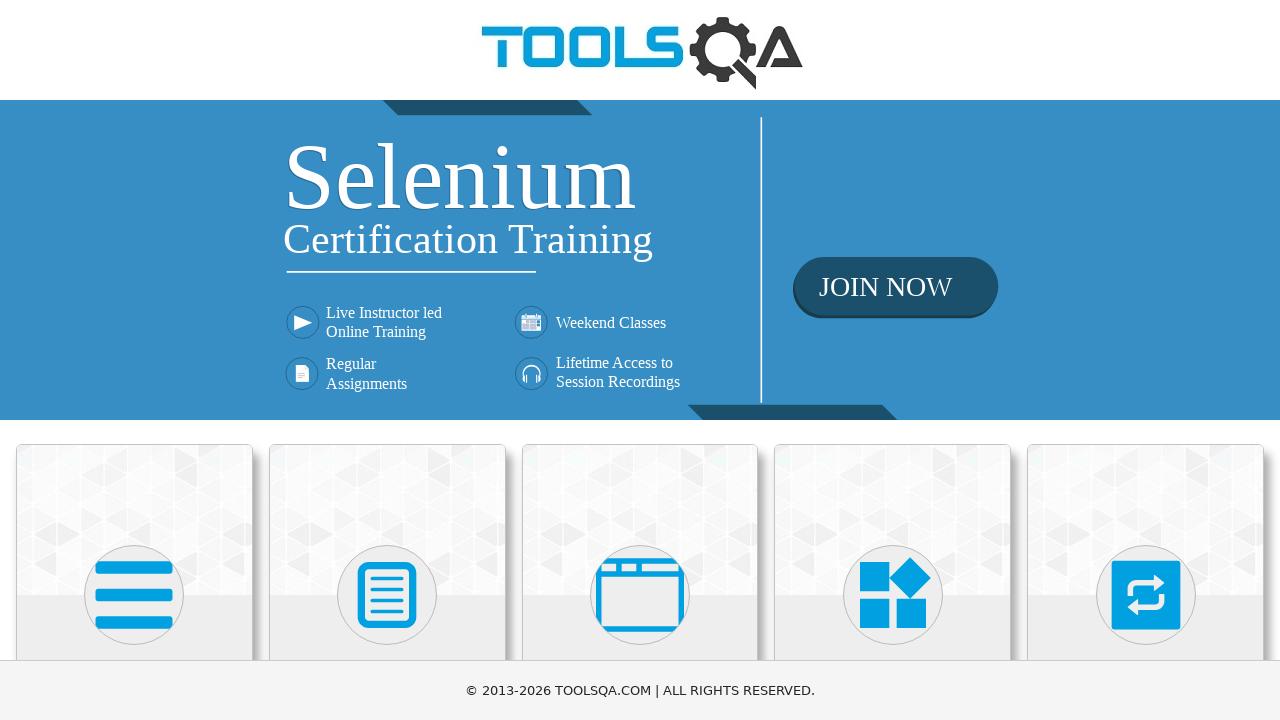

Clicked on Elements card on main page at (134, 360) on text=Elements
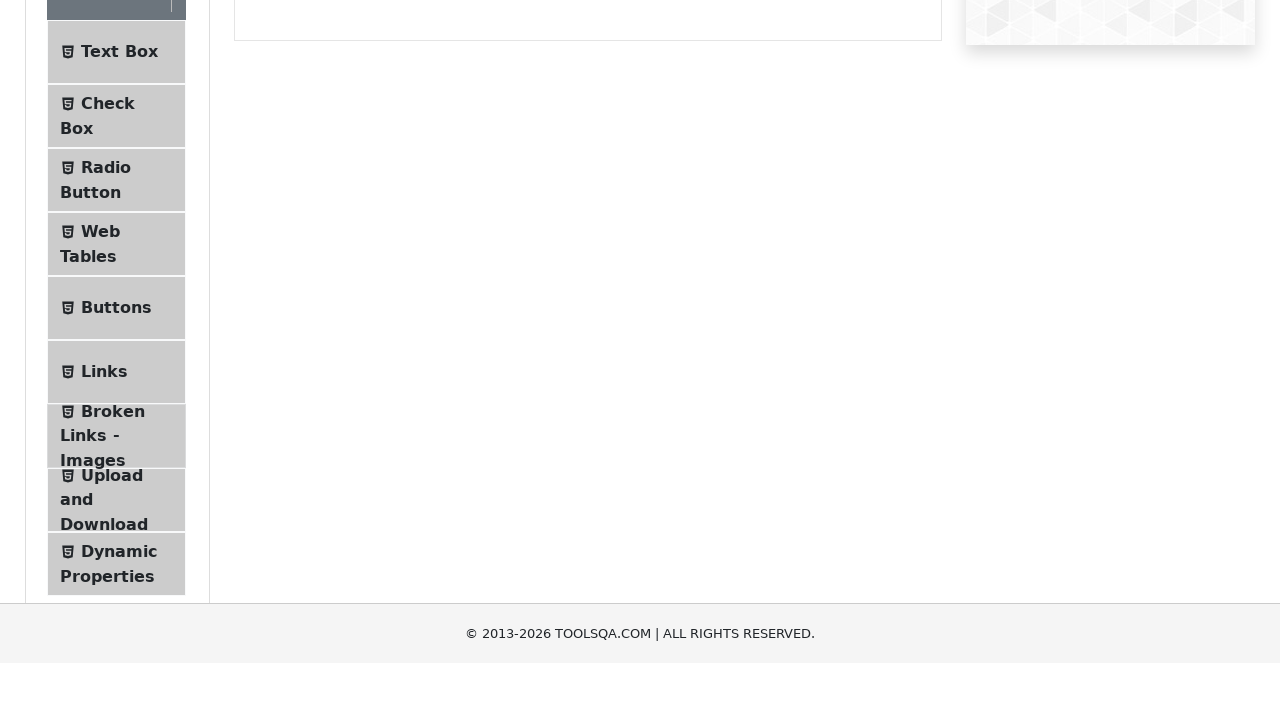

Clicked on 'Broken Links - Images' in the navigation menu at (113, 620) on text=Broken Links - Images
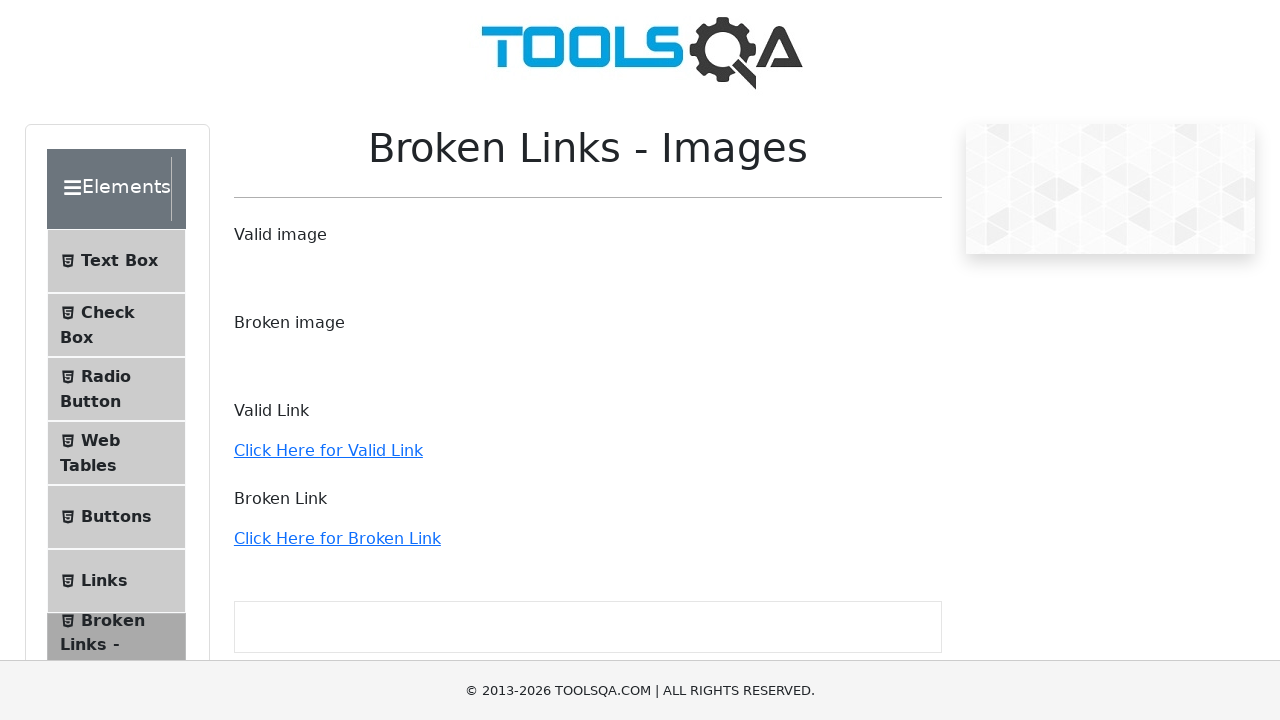

Clicked on the broken link that should return 500 error at (337, 538) on a[href='http://the-internet.herokuapp.com/status_codes/500']
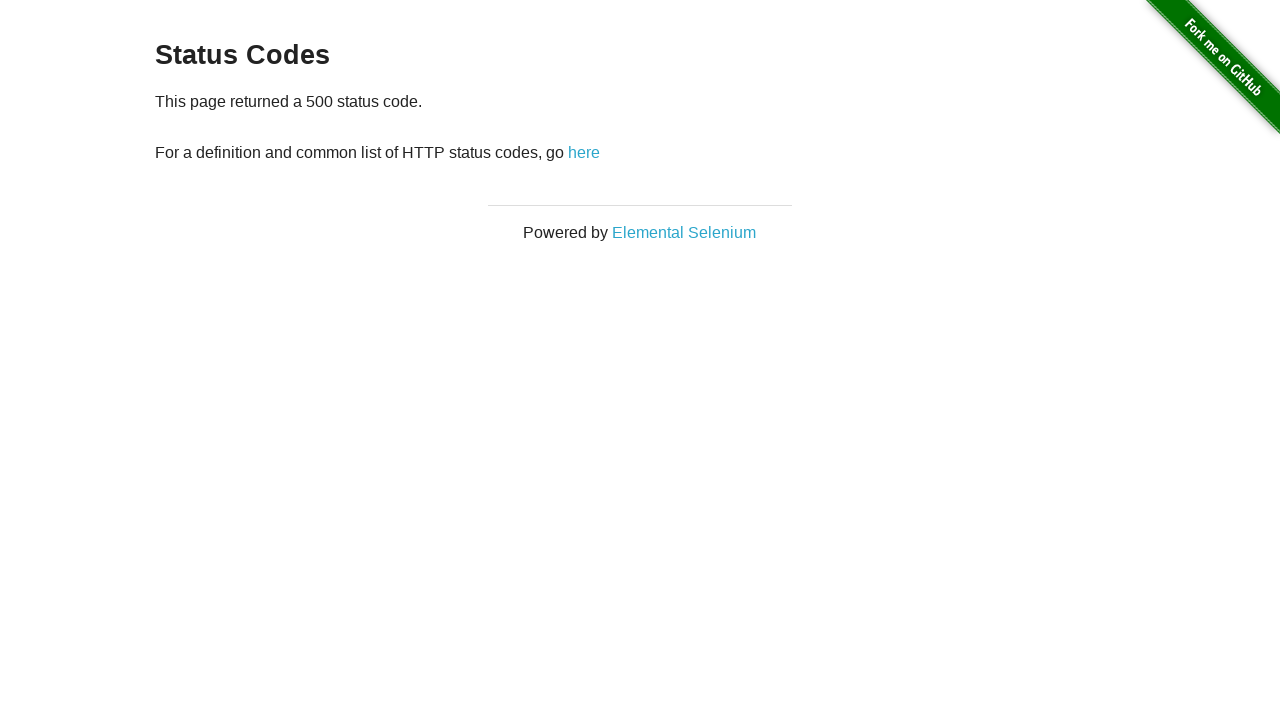

Waited for page to load after clicking broken link
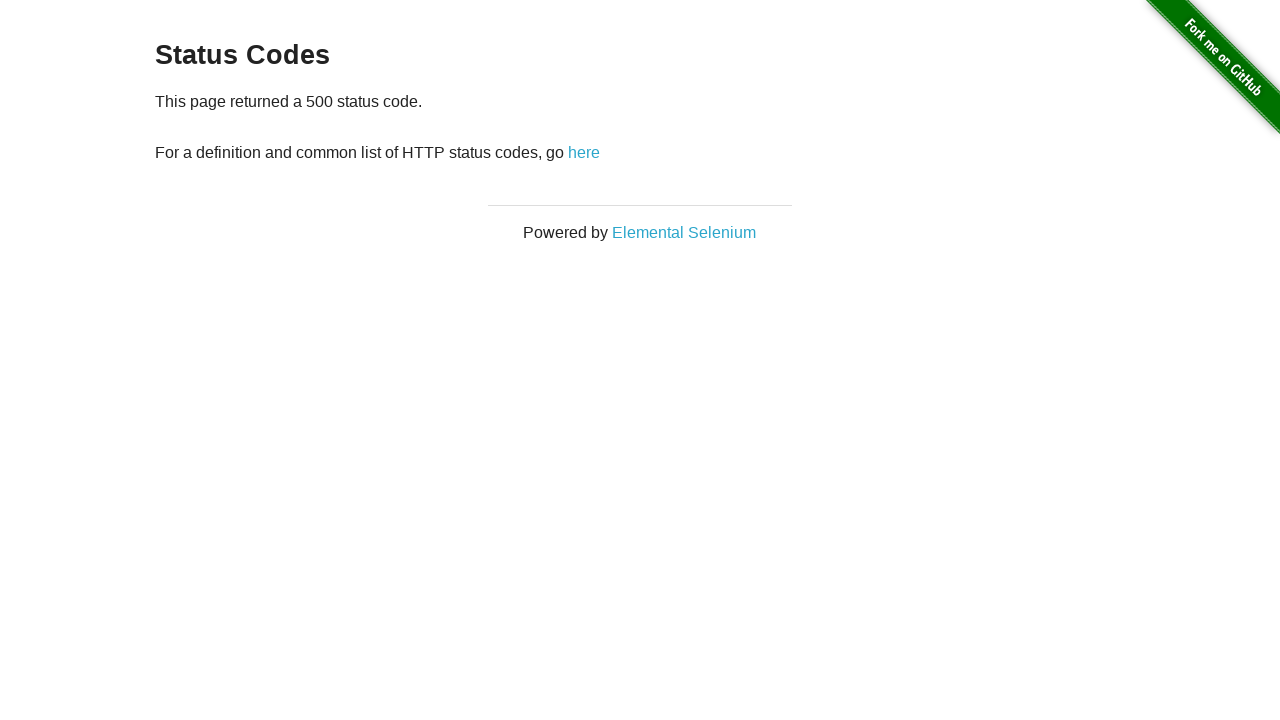

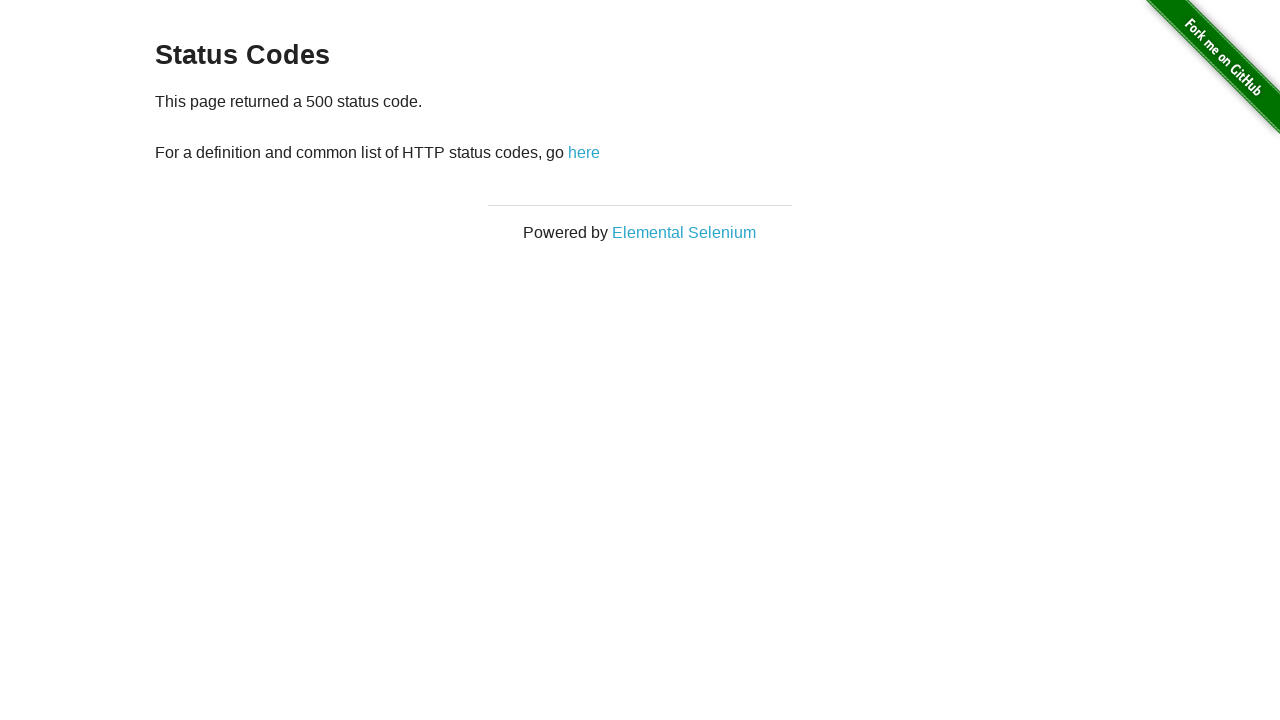